Tests static dropdown selection by selecting currency values using different methods (by value, visible text, and index)

Starting URL: https://rahulshettyacademy.com/dropdownsPractise/

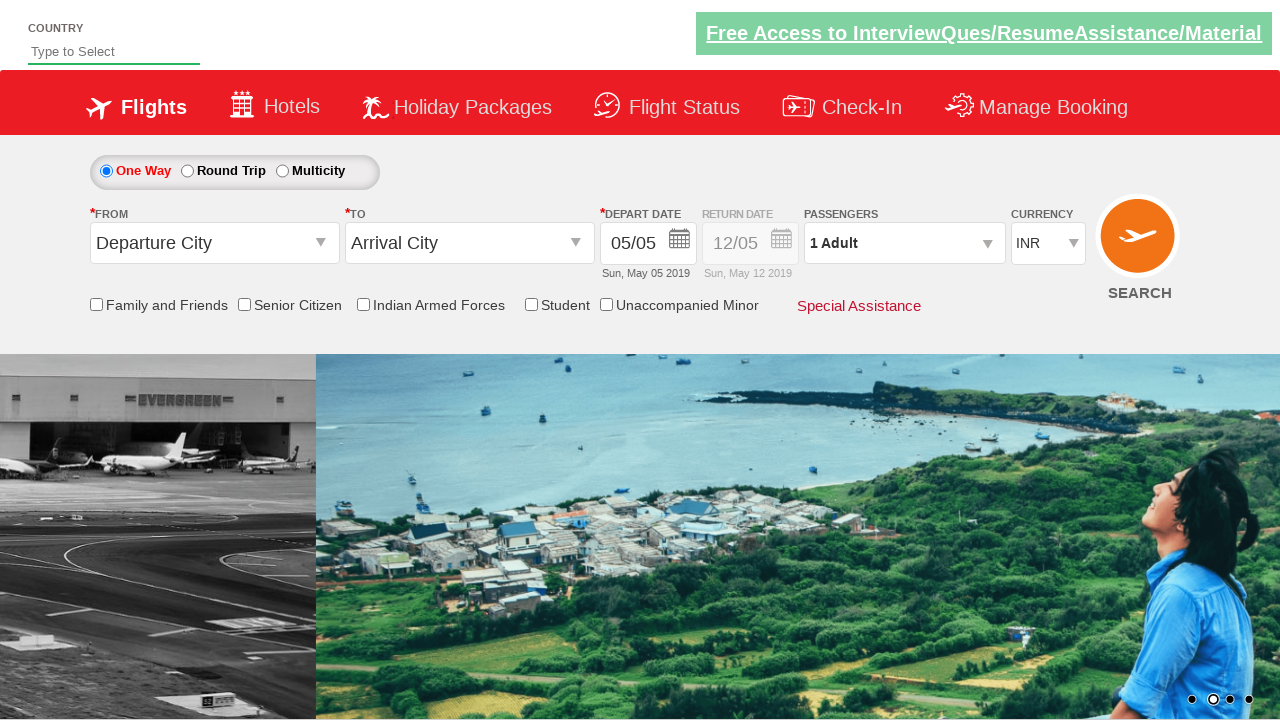

Located currency dropdown element
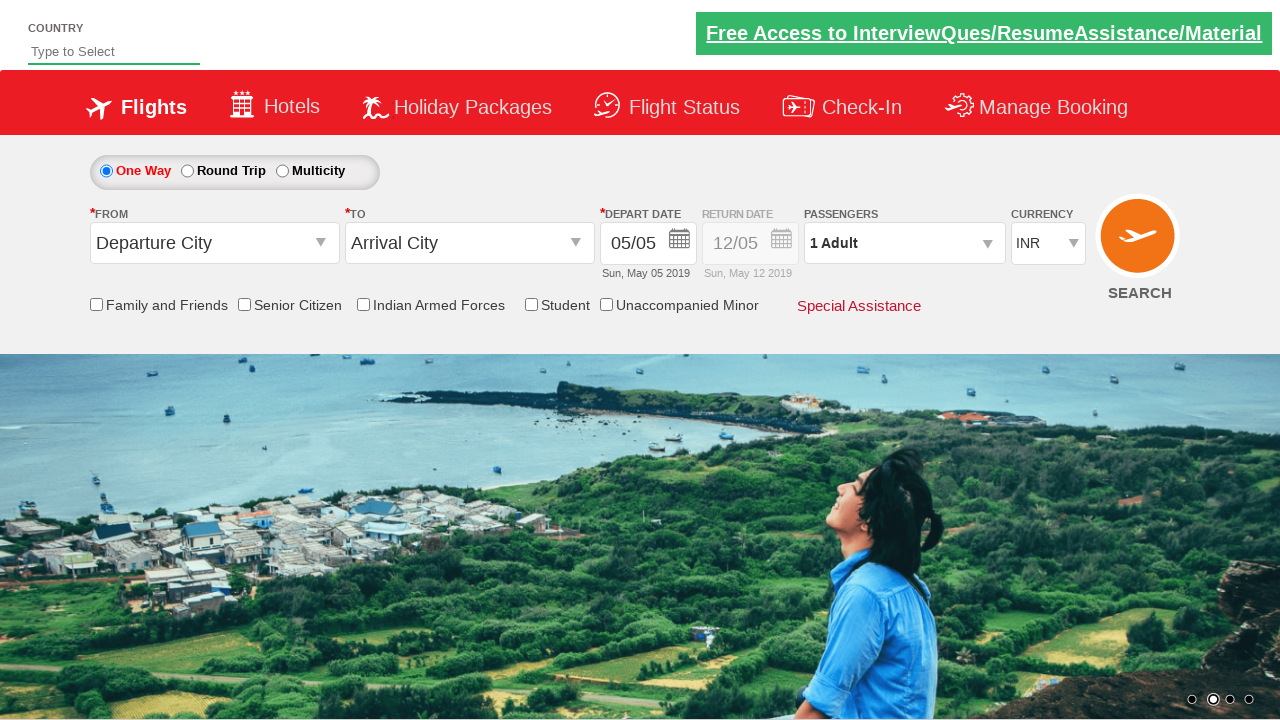

Selected USD currency by value on select[name='ctl00$mainContent$DropDownListCurrency']
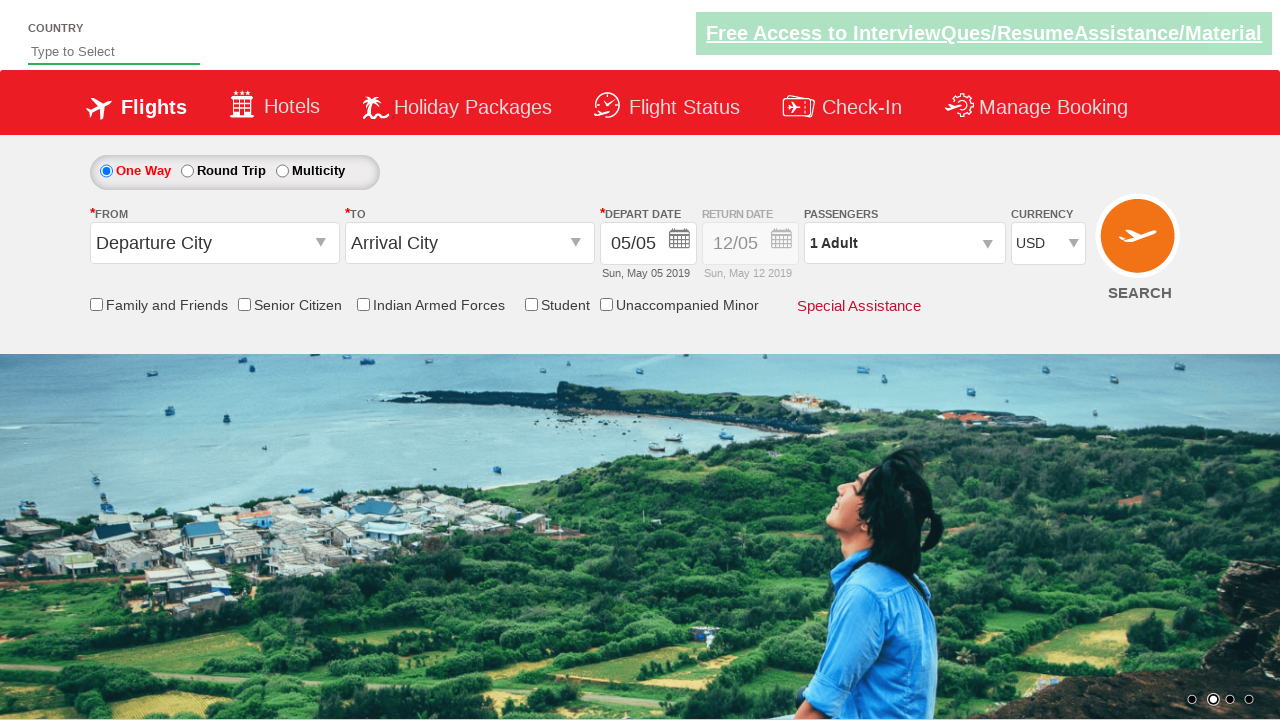

Selected AED currency by visible text on select[name='ctl00$mainContent$DropDownListCurrency']
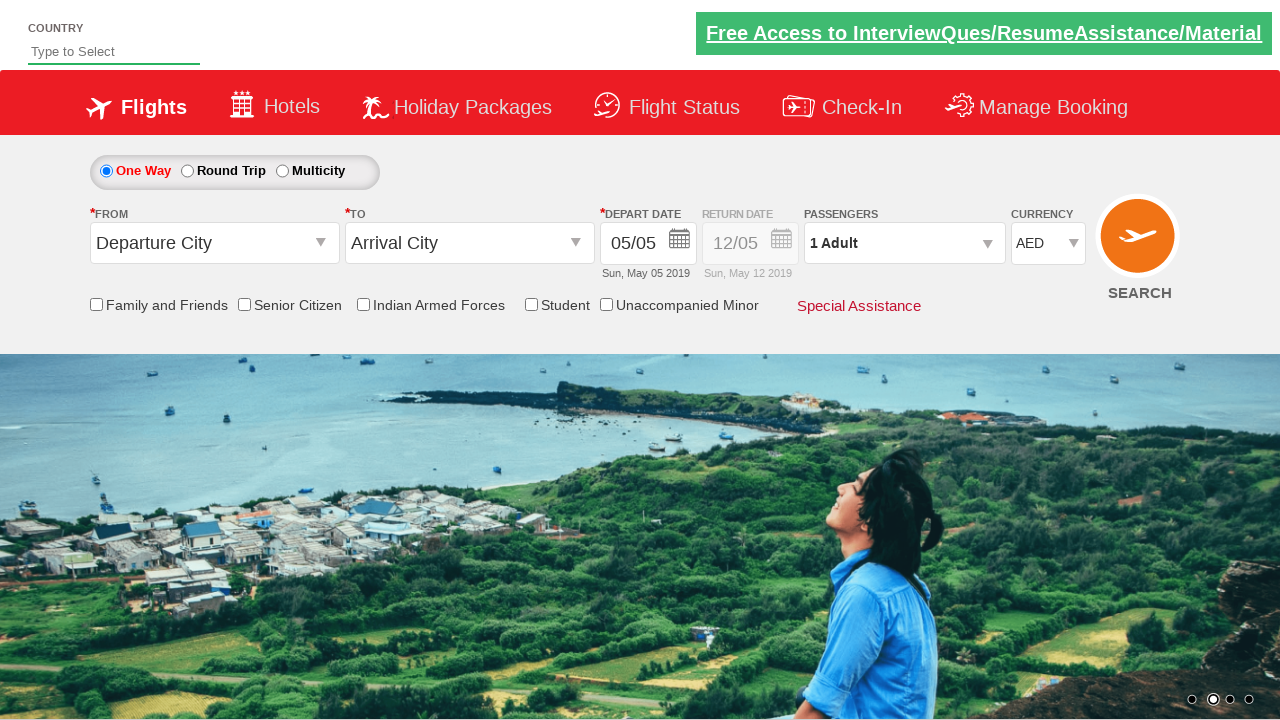

Selected currency at index 1 on select[name='ctl00$mainContent$DropDownListCurrency']
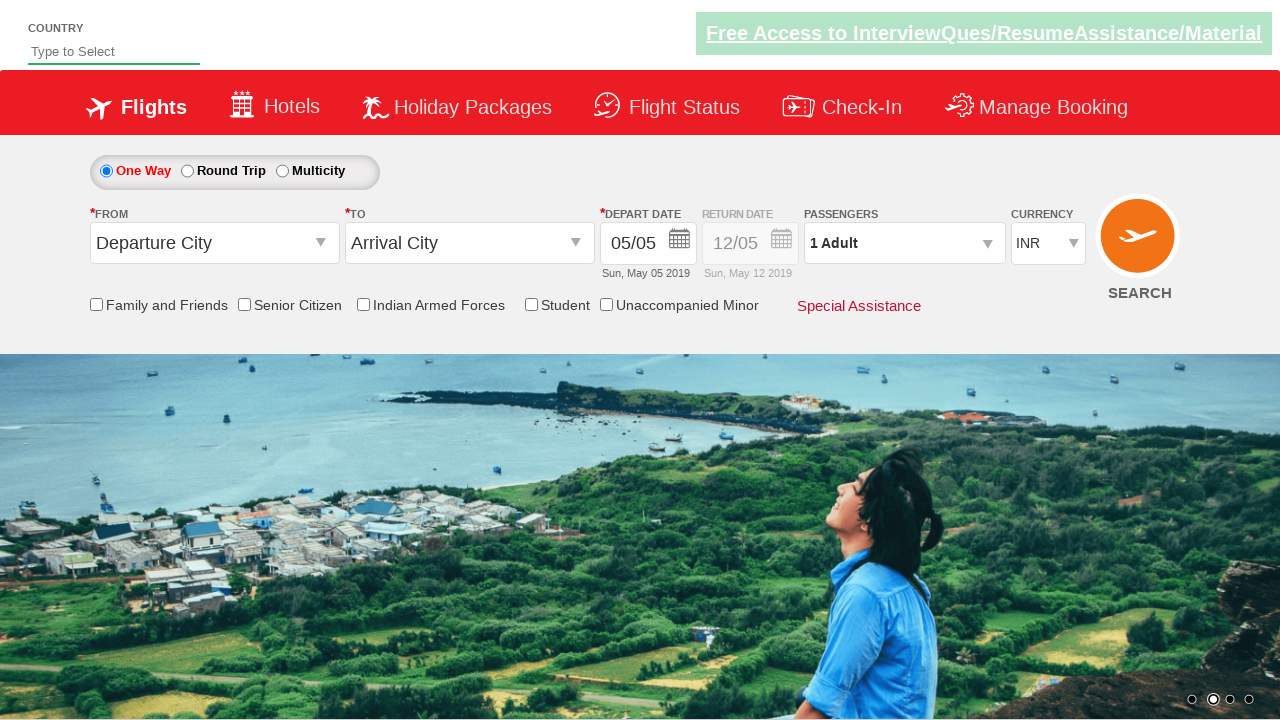

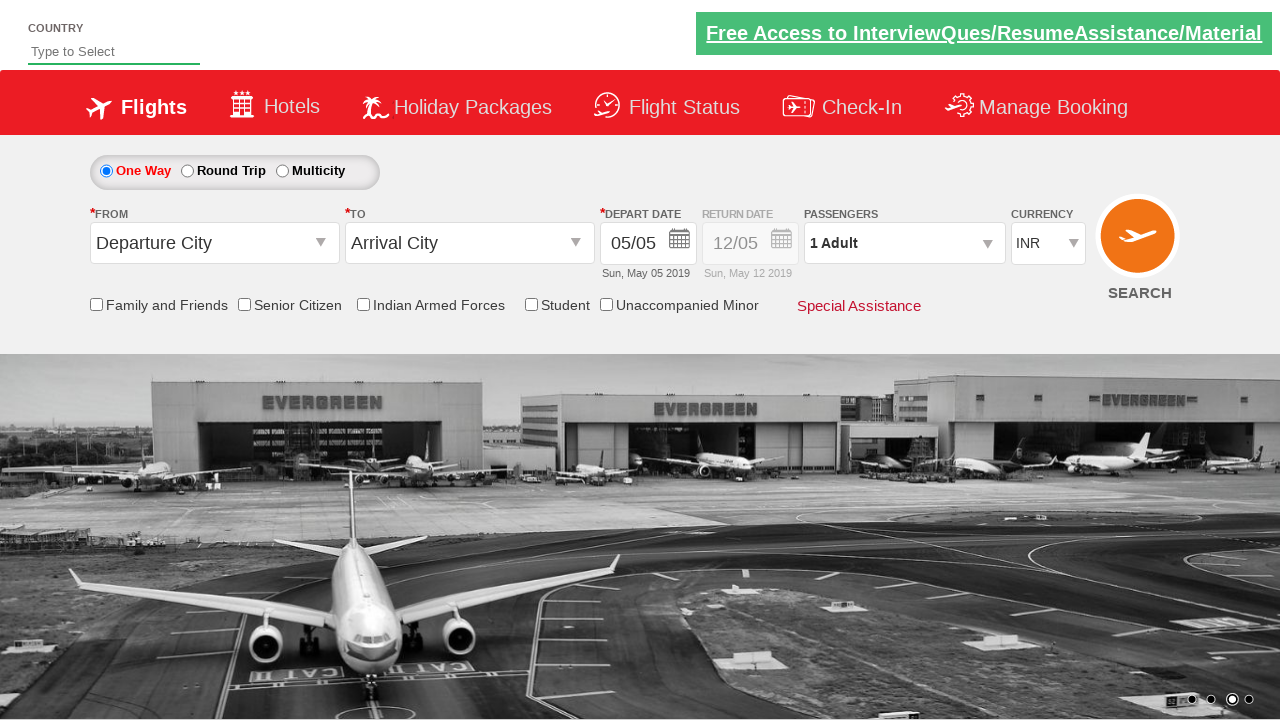